Tests a todo application by checking off items, adding a new todo item, and verifying the new item appears in the list

Starting URL: http://crossbrowsertesting.github.io/todo-app.html

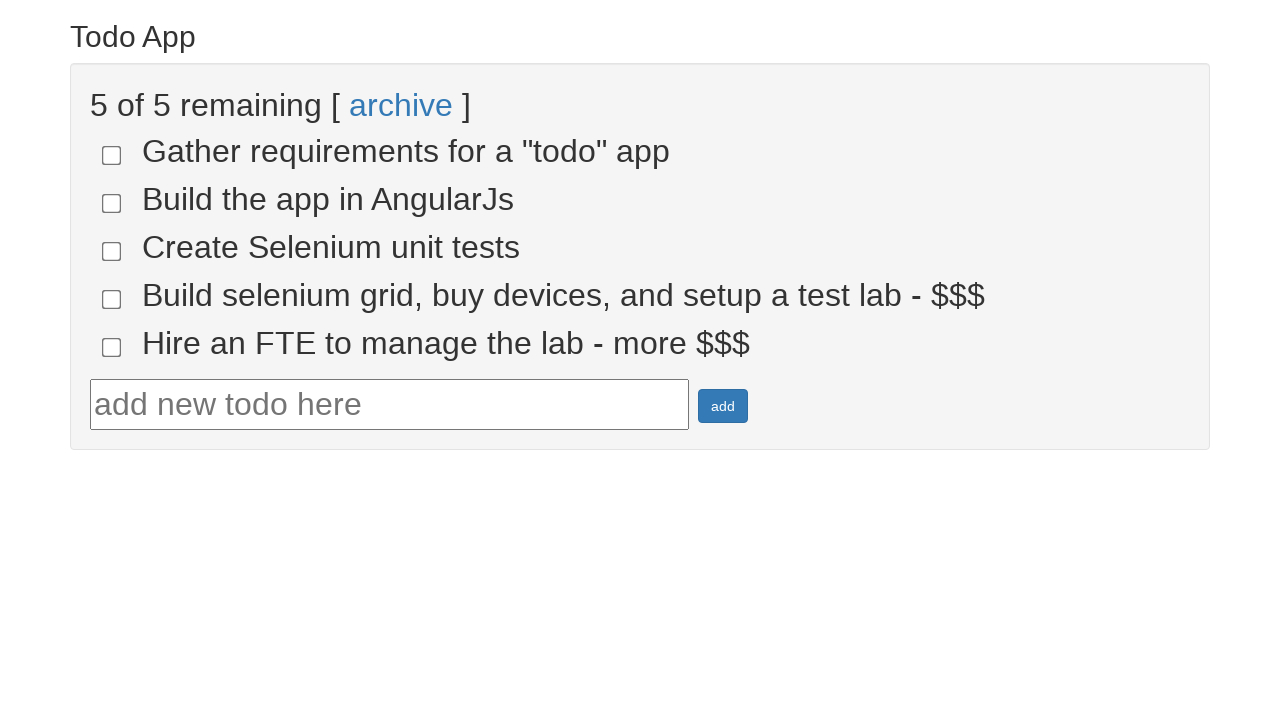

Clicked the 4th todo item checkbox at (112, 299) on xpath=//html/body/div/div/div/ul/li[4]/input
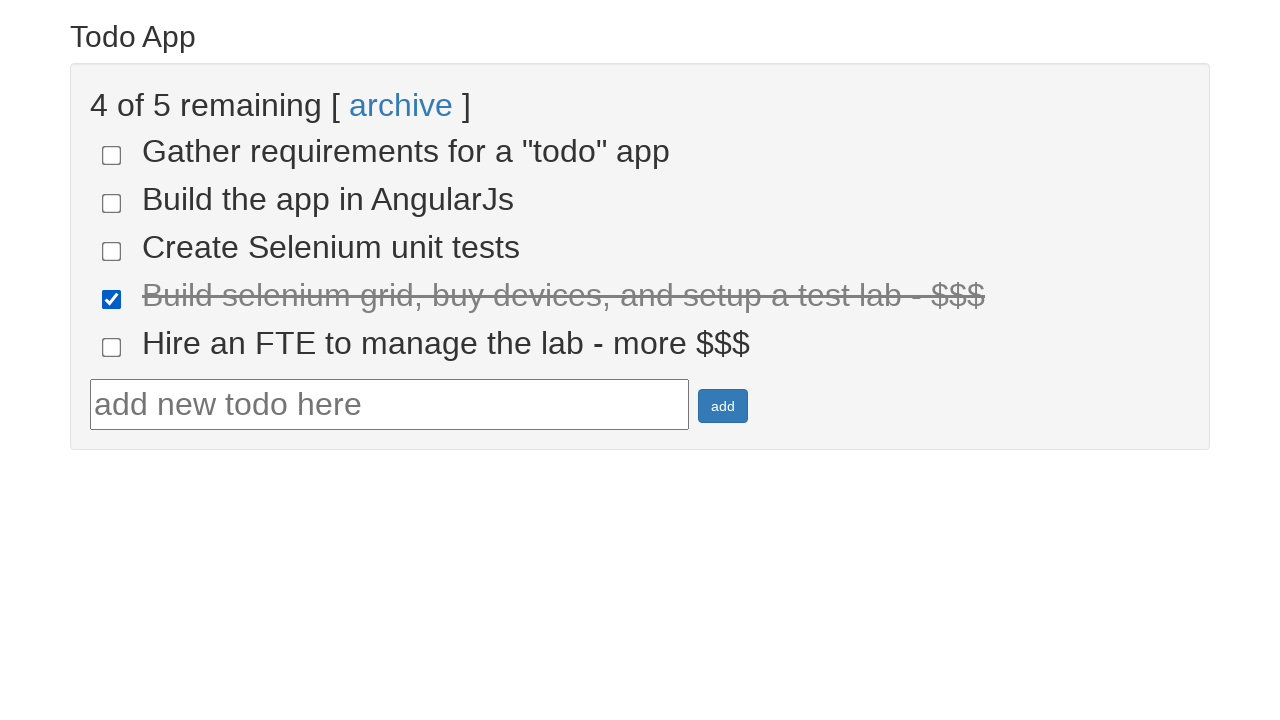

Clicked the 5th todo item checkbox at (112, 347) on xpath=//html/body/div/div/div/ul/li[5]/input
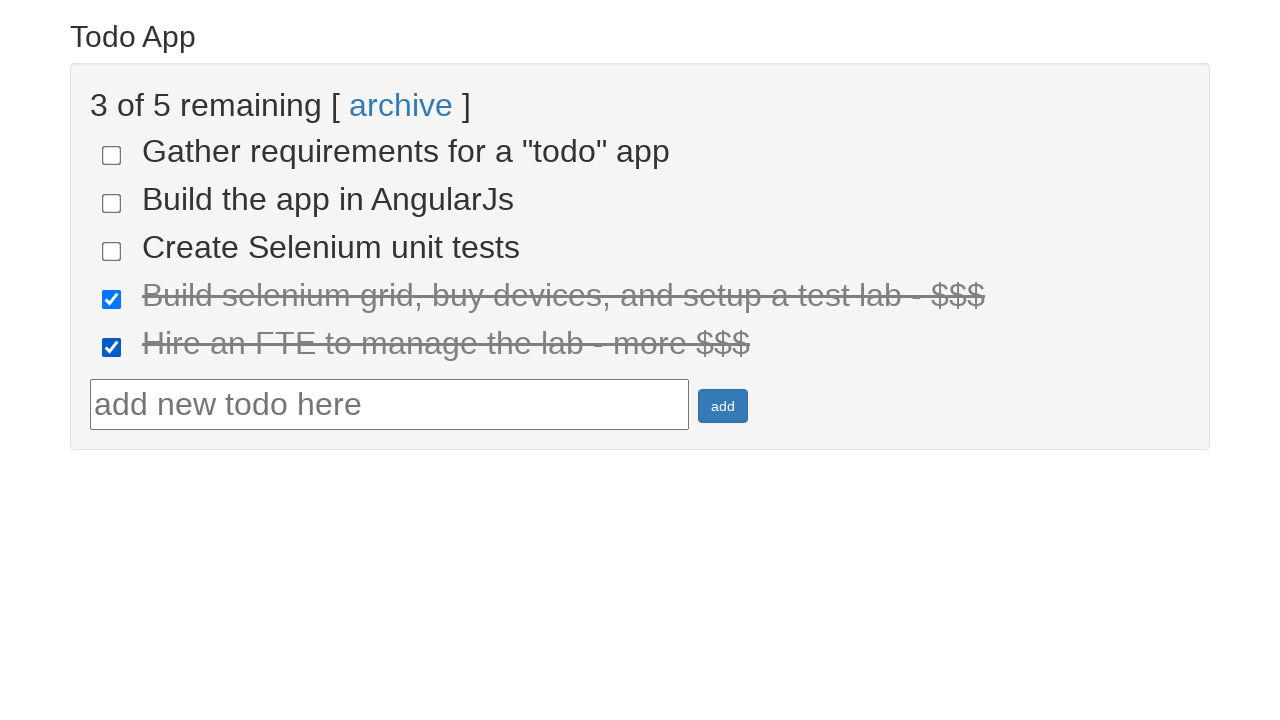

Entered new todo item text: 'run your first selenium test' on #todotext
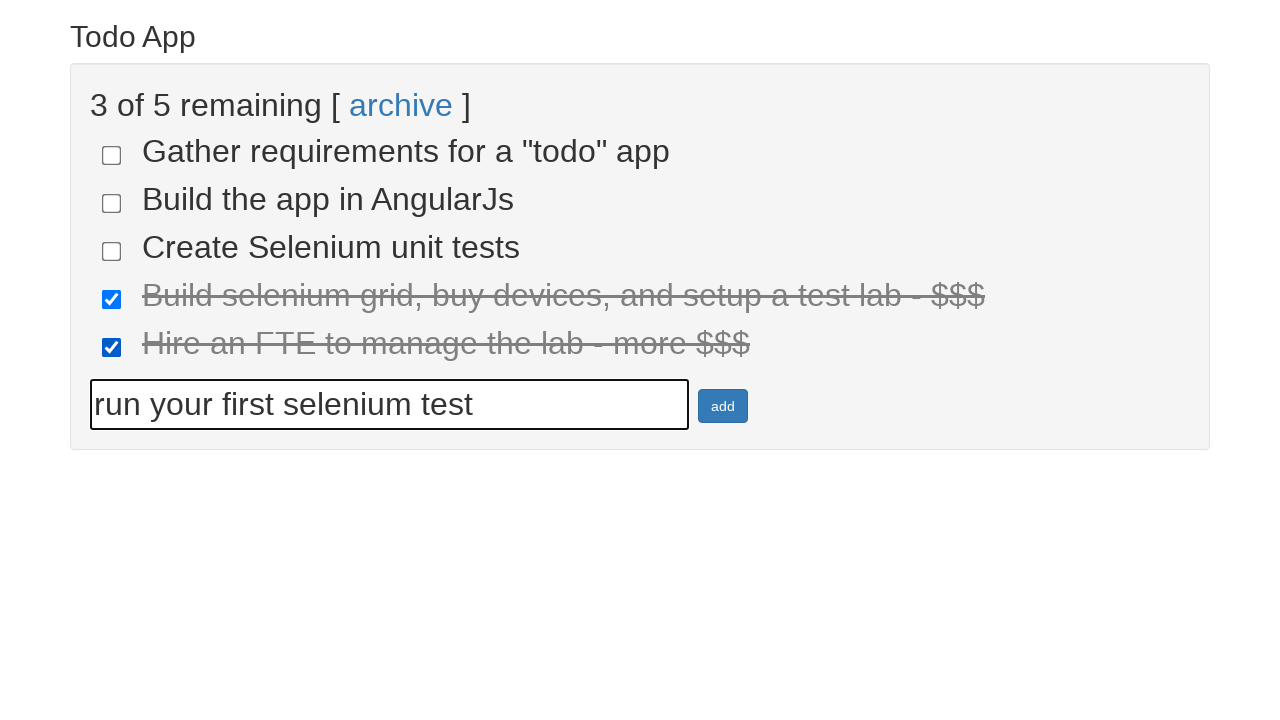

Clicked the add button to create new todo item at (723, 406) on #addbutton
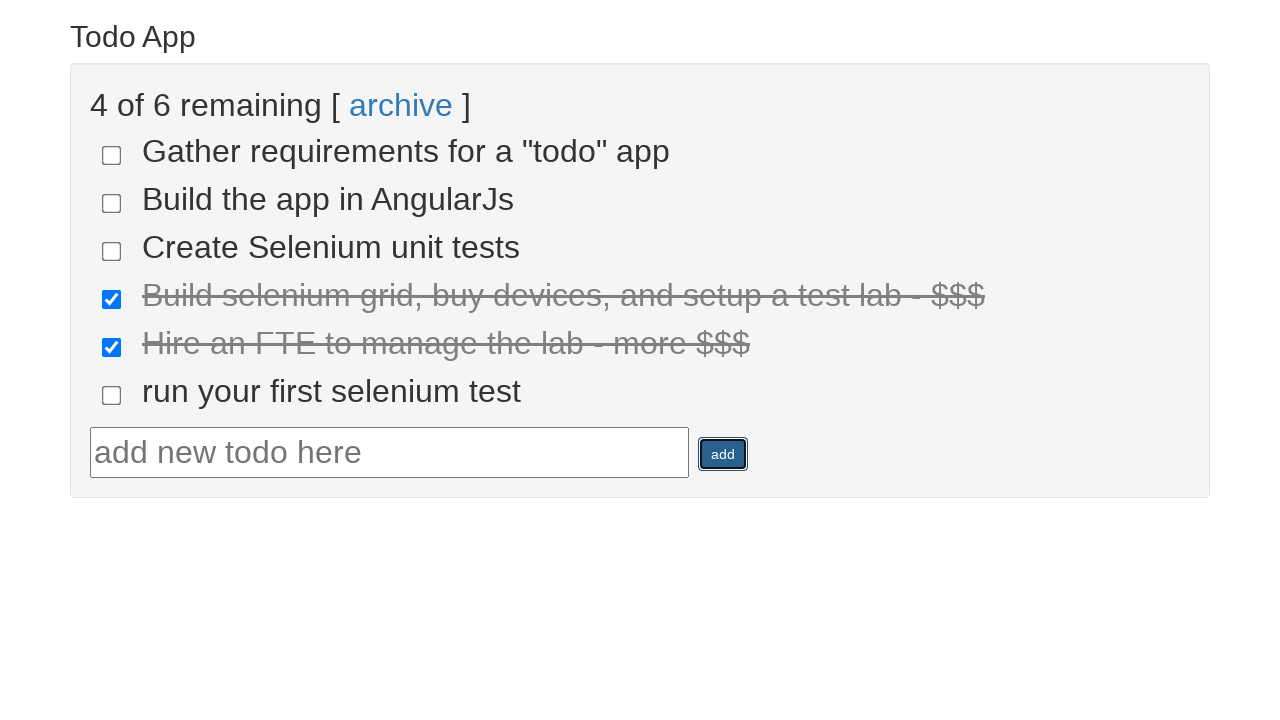

Clicked the archive link at (401, 105) on xpath=//html/body/div/div/div/a
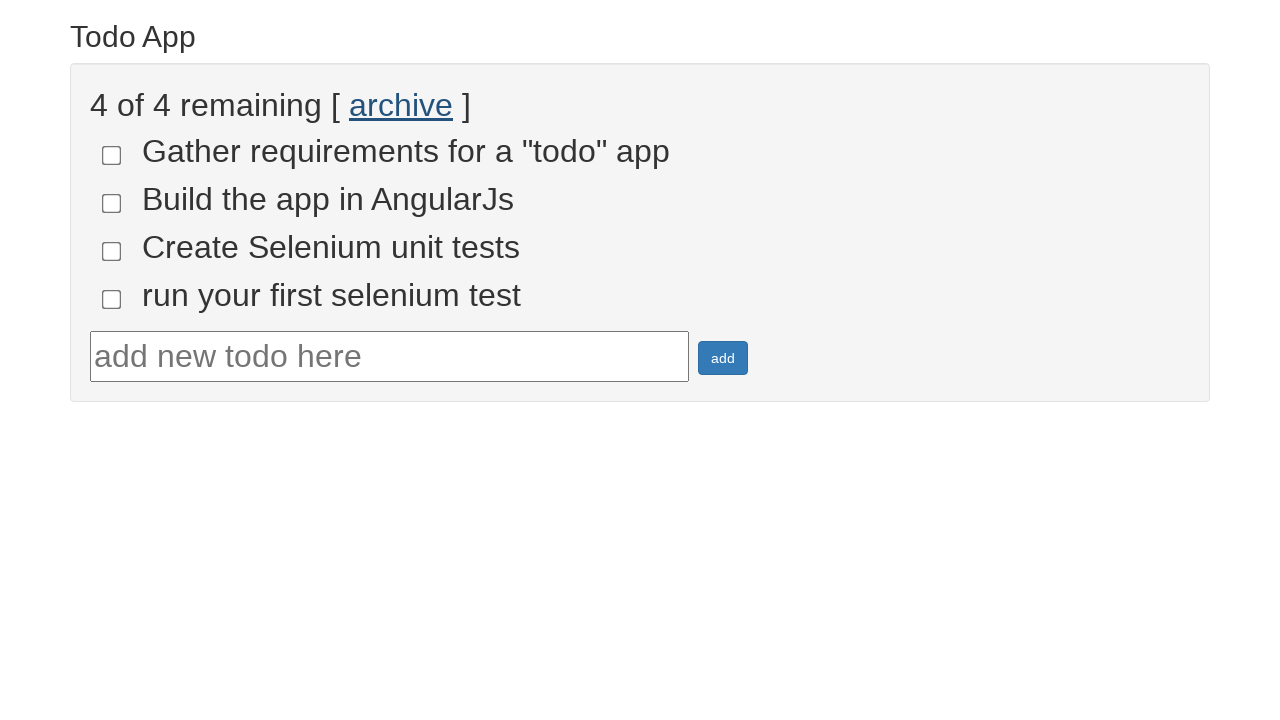

New todo item appeared in the list
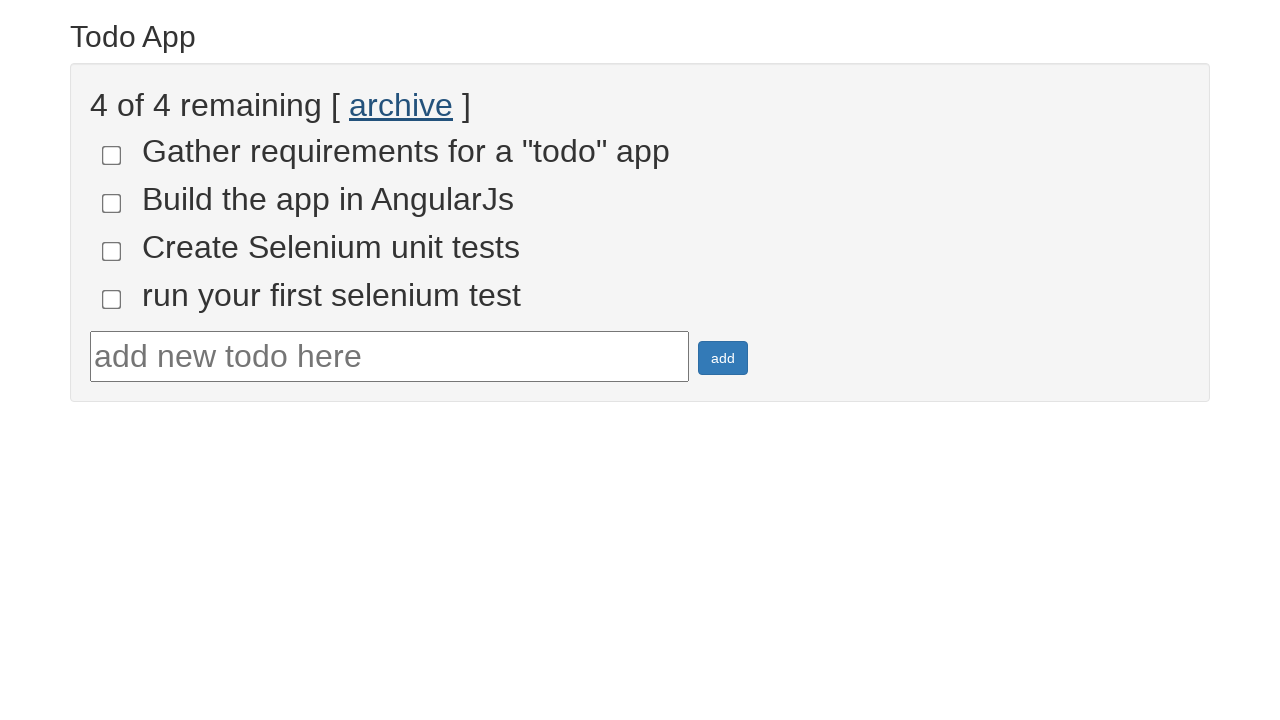

Verified new todo item contains correct text: 'run your first selenium test'
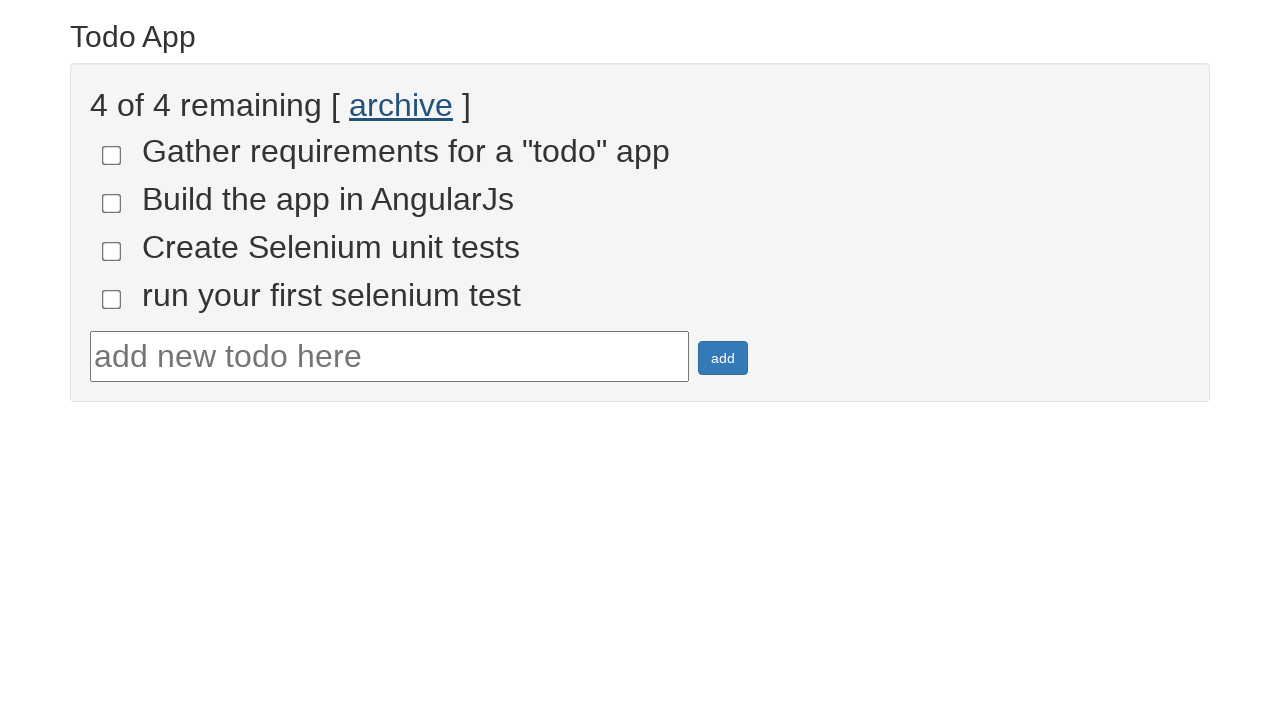

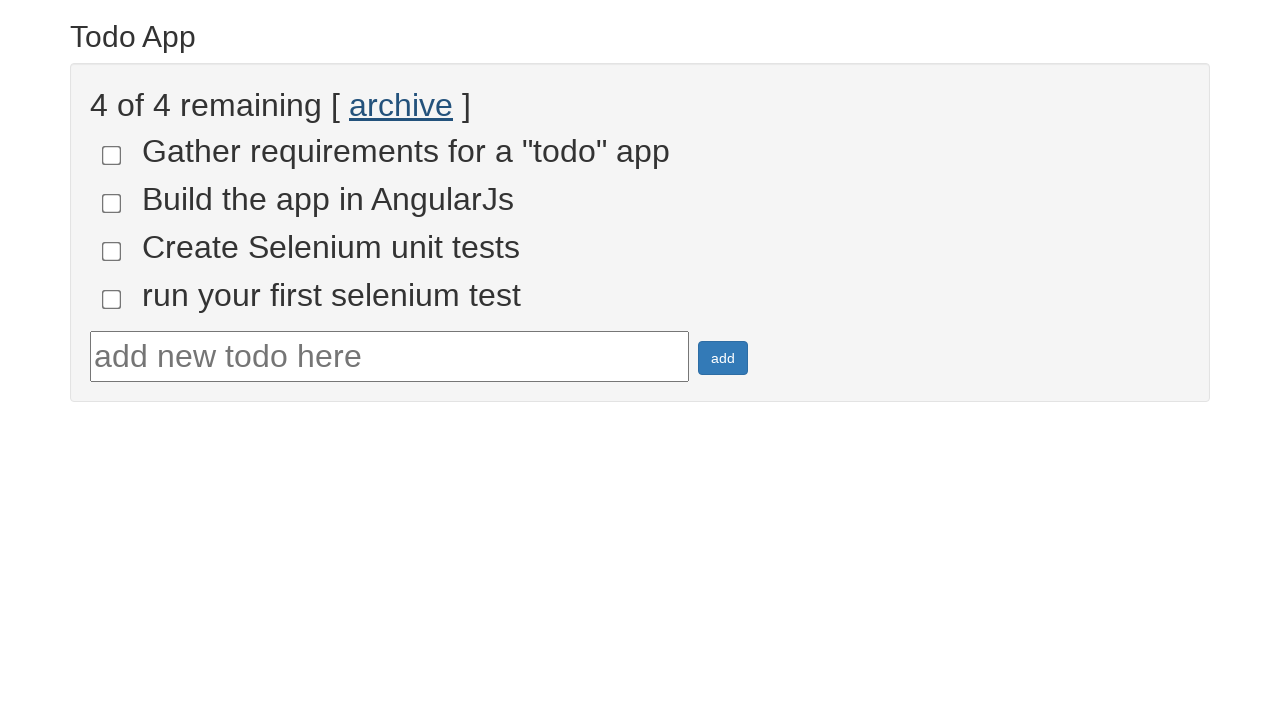